Tests the Playwright documentation homepage by verifying the page title contains "Playwright", checking the "Get started" link has the correct href attribute, clicking it, and verifying navigation to the intro page.

Starting URL: https://playwright.dev

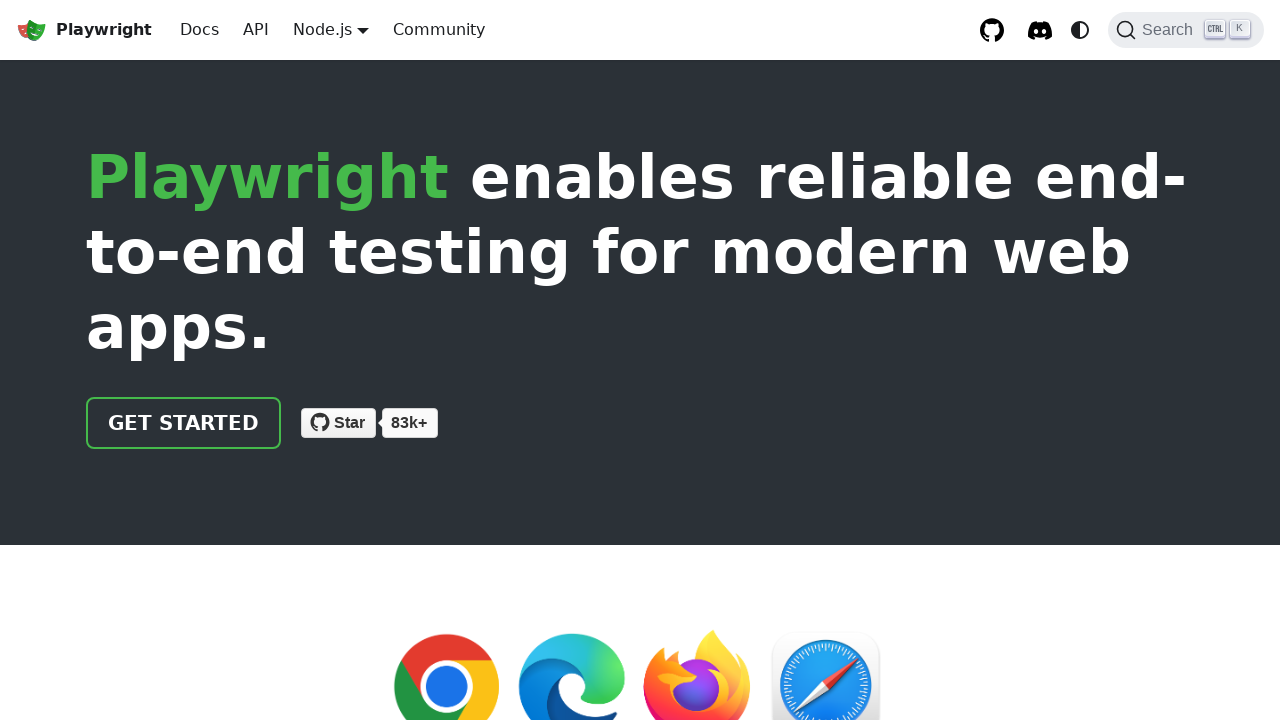

Verified page title contains 'Playwright'
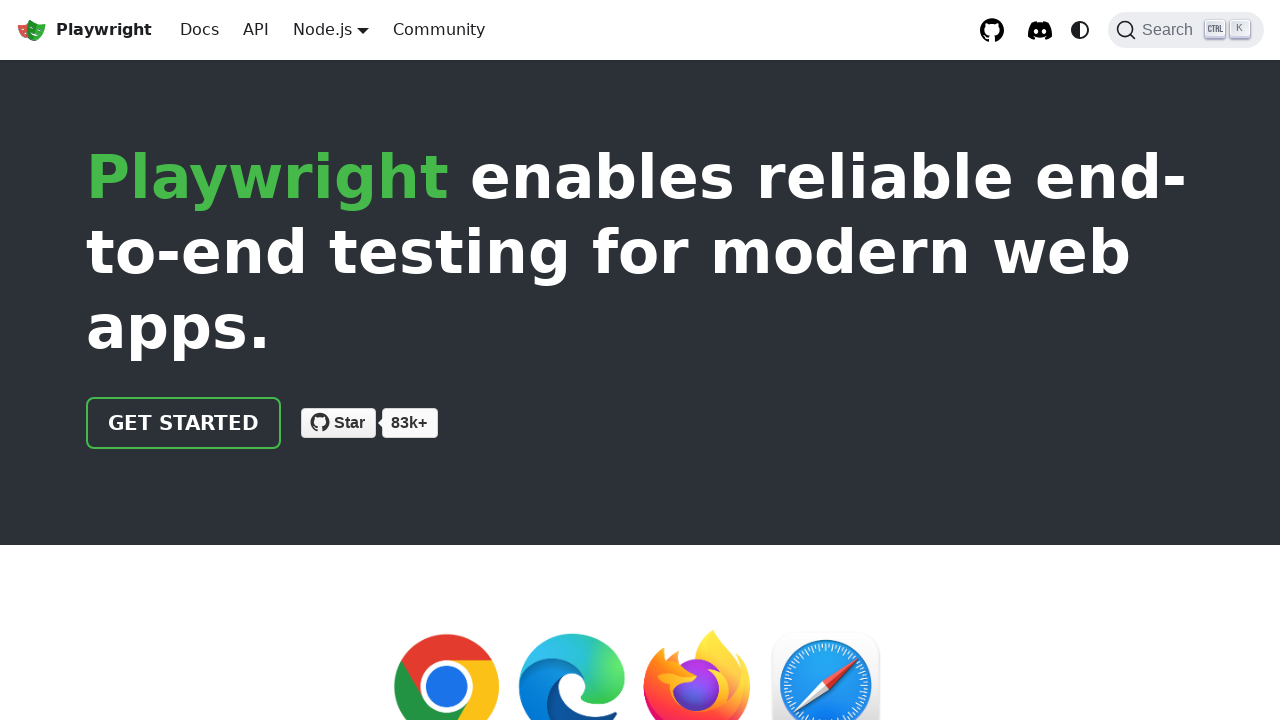

Located 'Get started' link
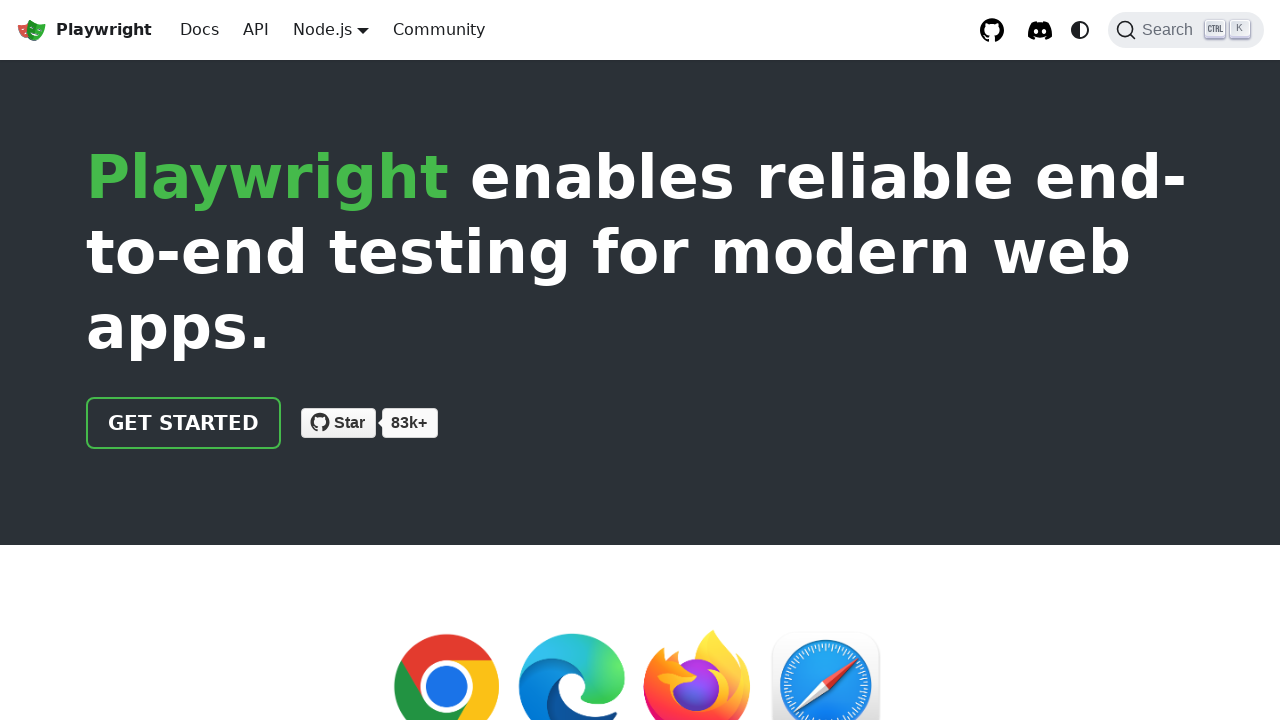

Verified 'Get started' link href attribute is '/docs/intro'
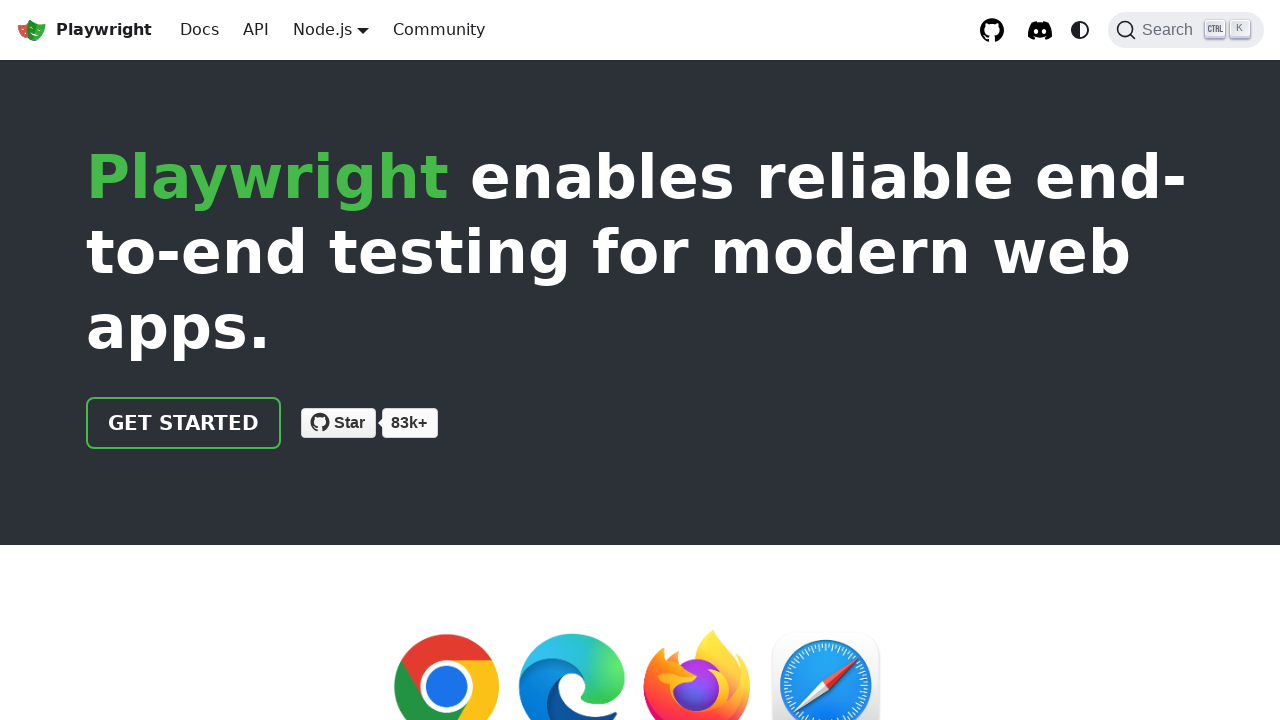

Clicked 'Get started' link at (184, 423) on internal:role=link[name="Get started"i]
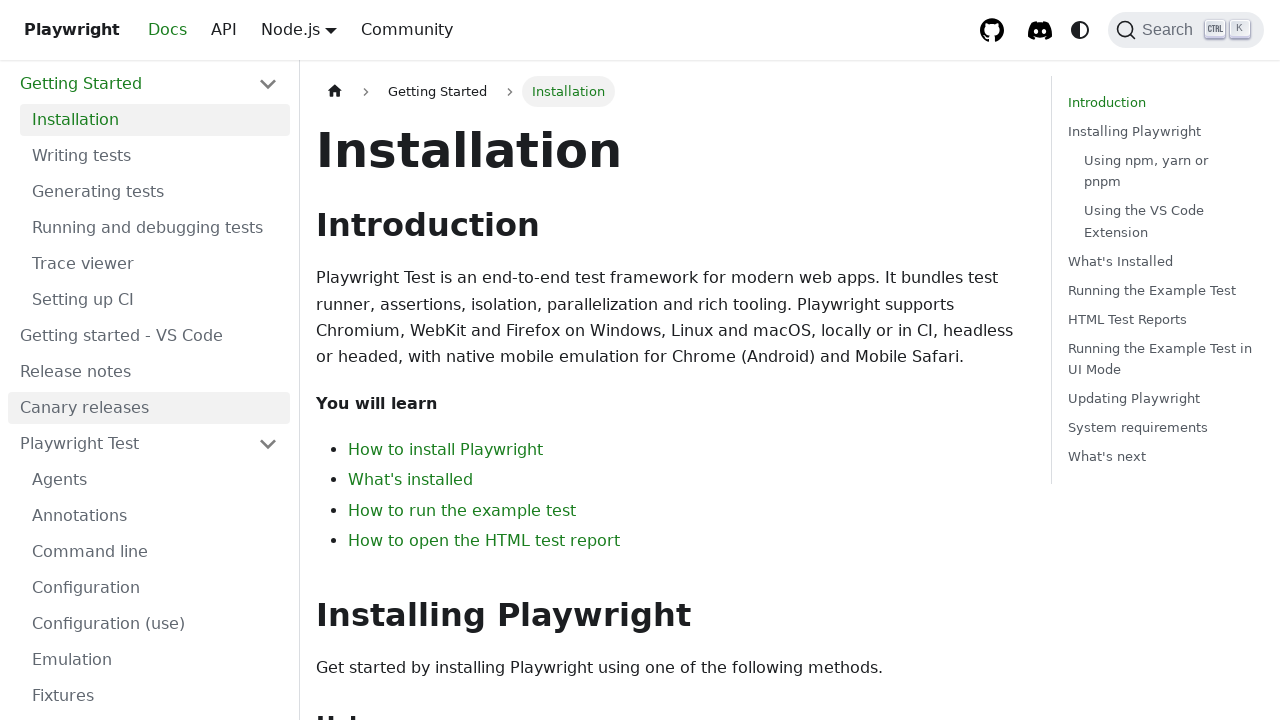

Navigated to intro page and verified URL contains 'intro'
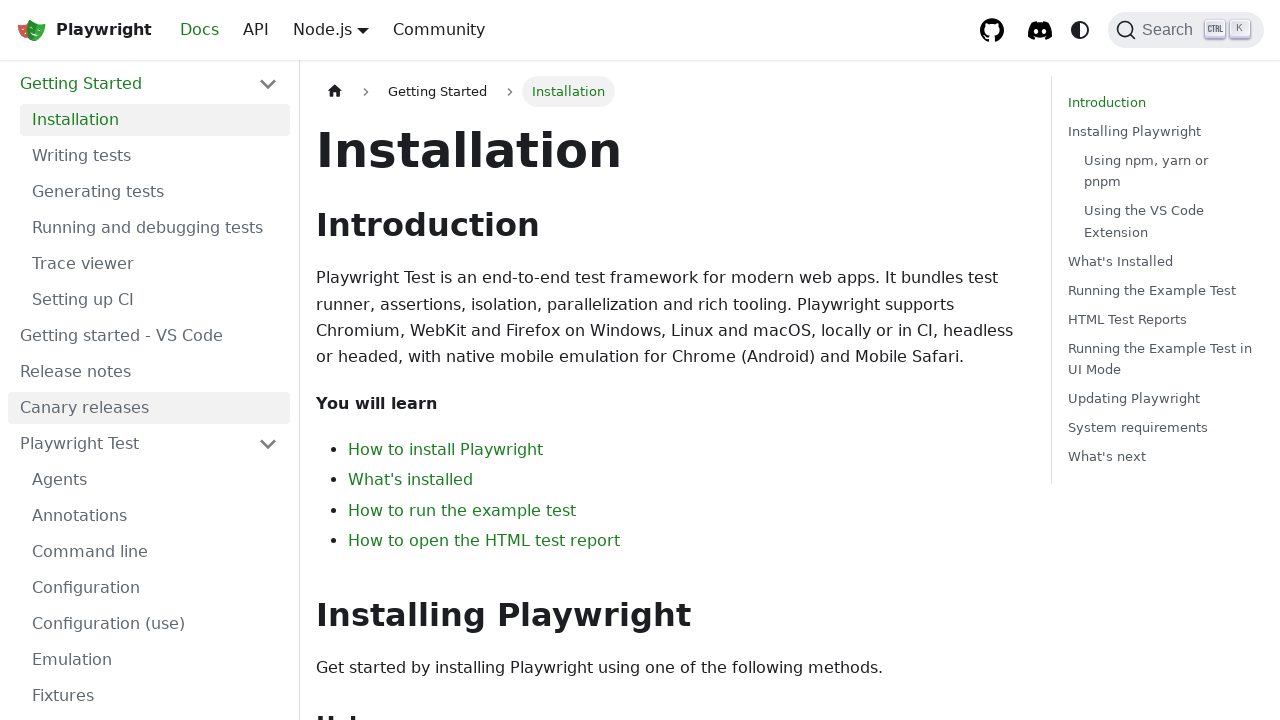

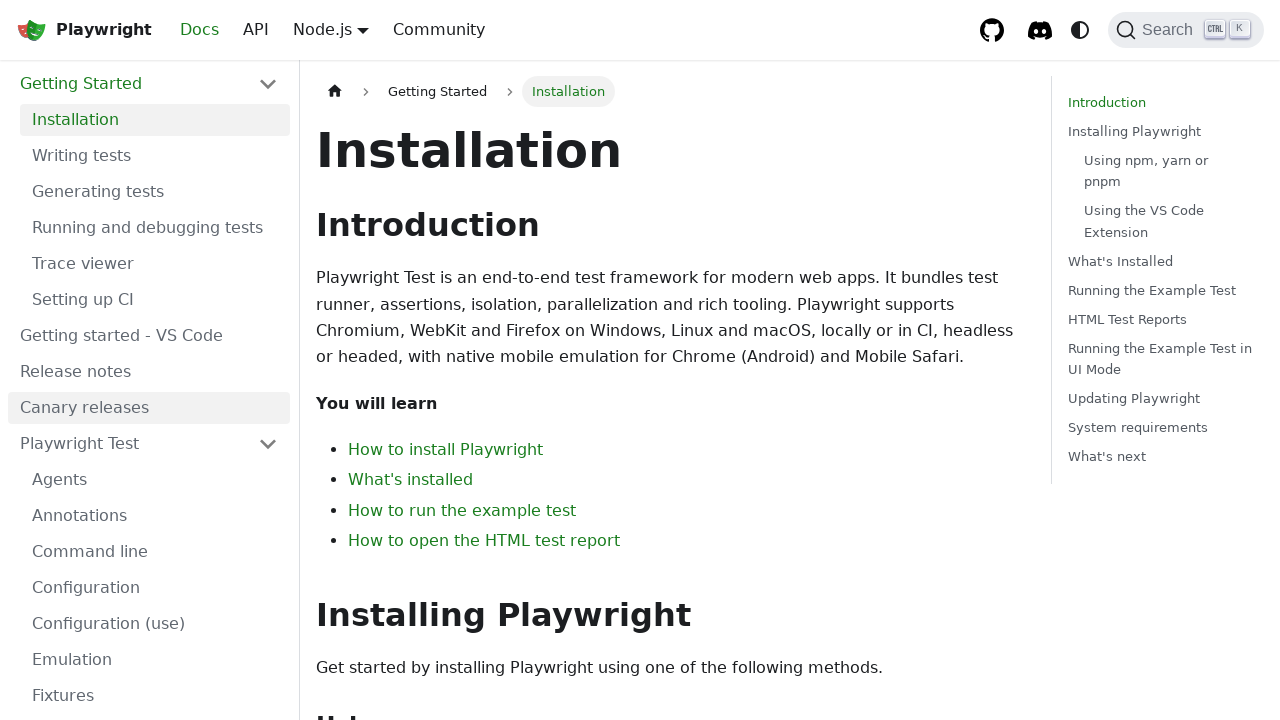